Tests JavaScript execution capability by finding a heading element on the page, changing its inner text using JavaScript, and verifying the text was successfully changed.

Starting URL: https://eviltester.github.io/synchole/collapseable.html

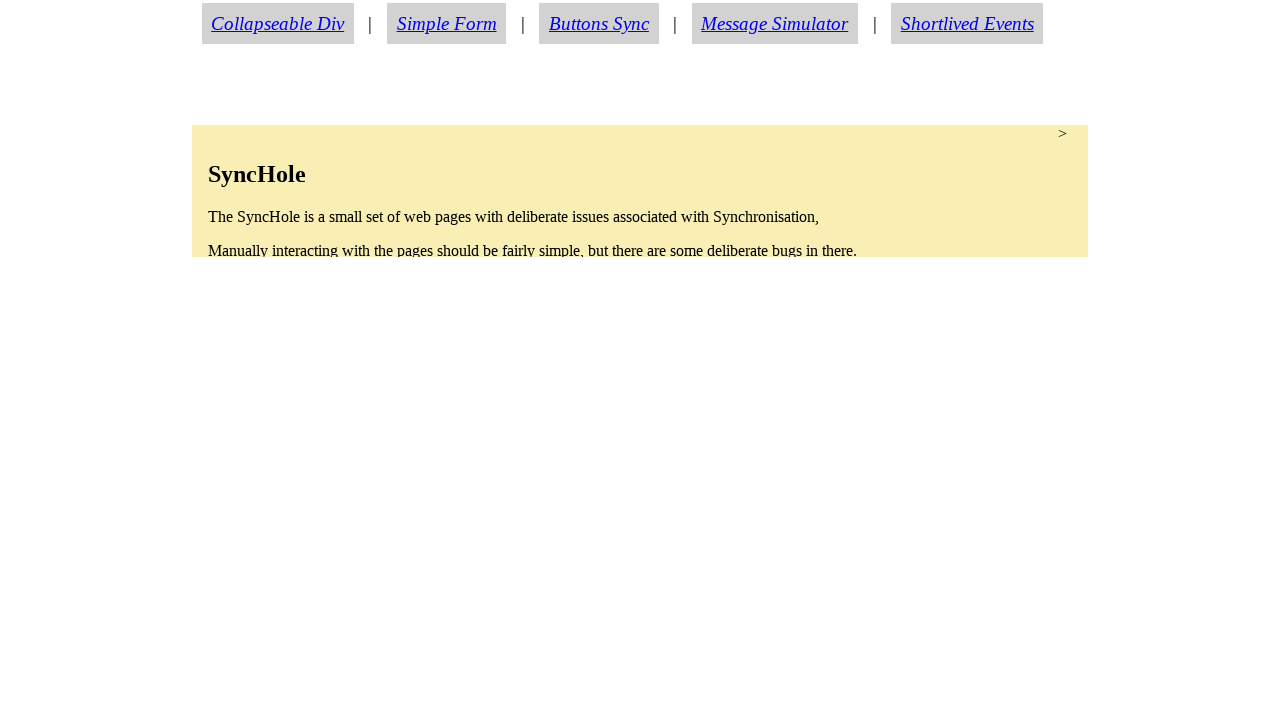

Navigated to collapseable.html page
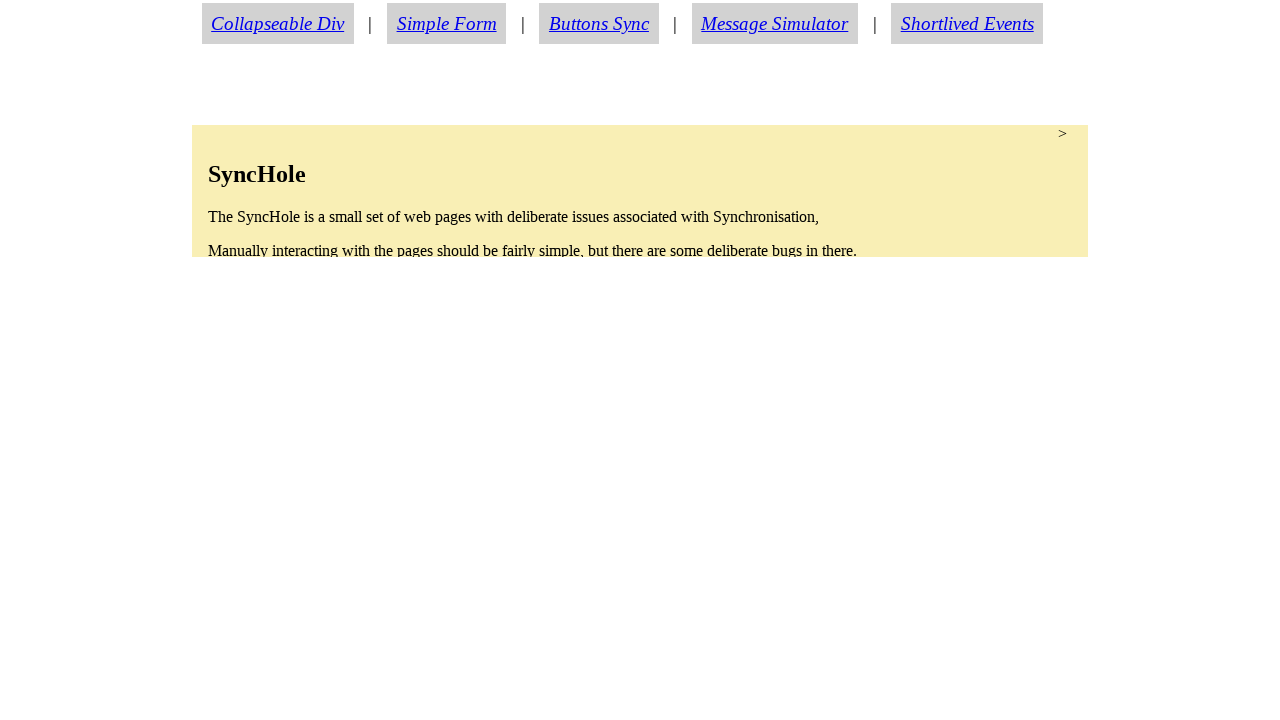

Located heading element in synchole section
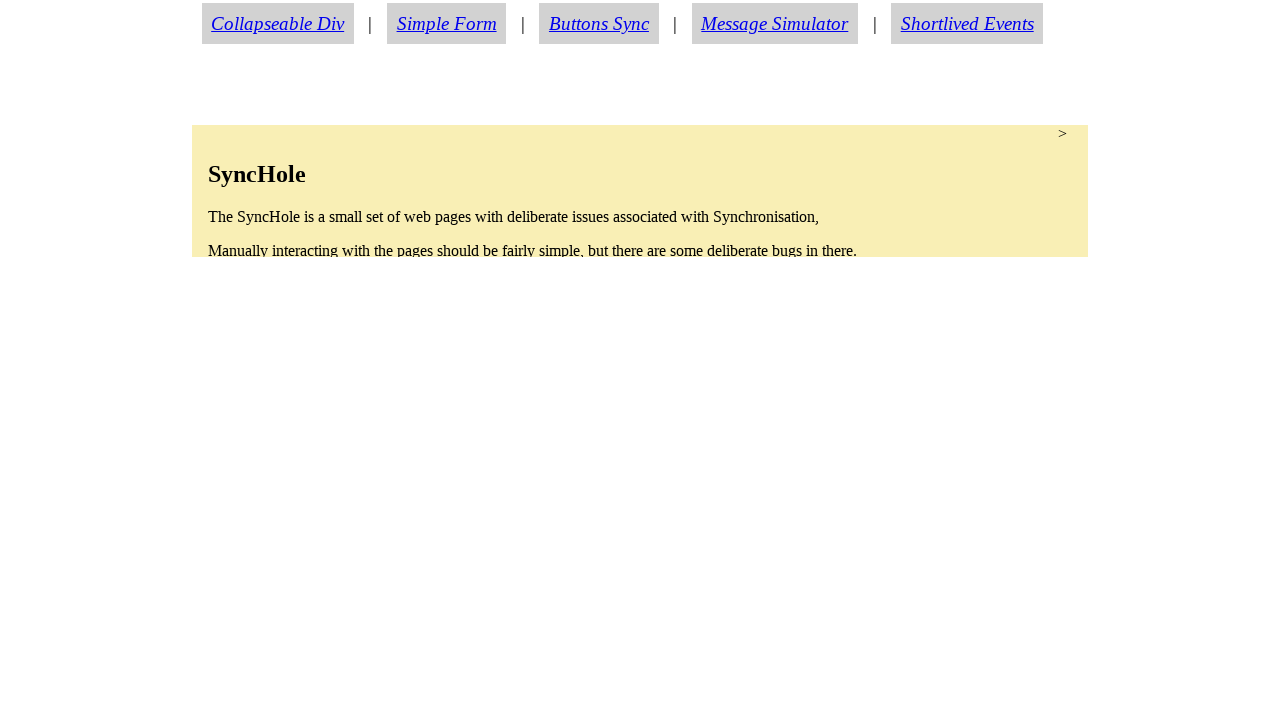

Heading element became visible
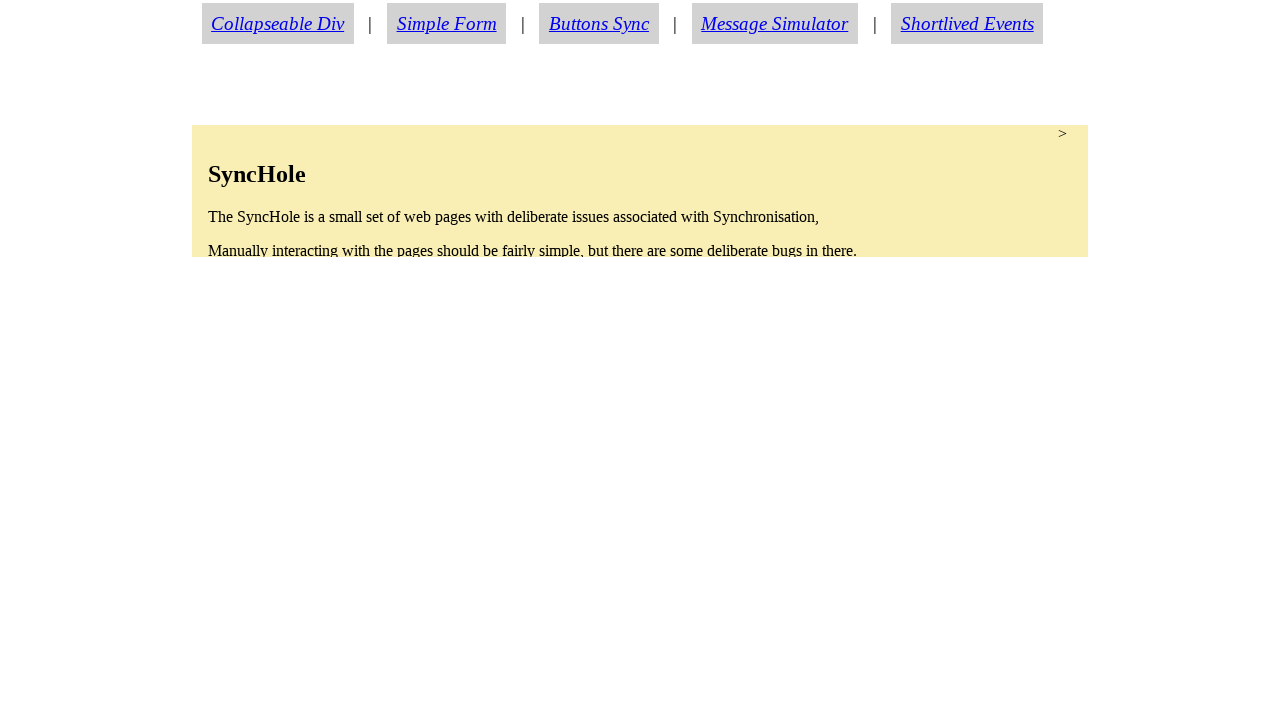

Executed JavaScript to change heading text to 'My New Heading Text'
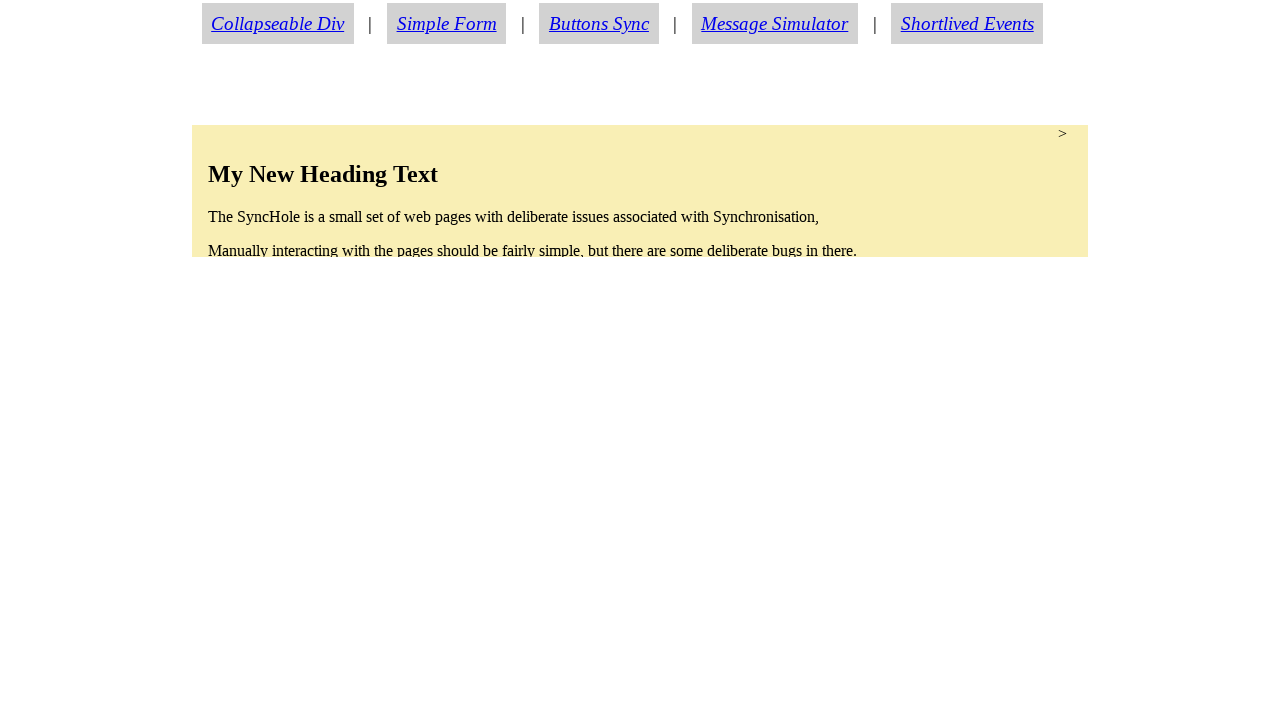

Verified heading text was successfully changed to 'My New Heading Text'
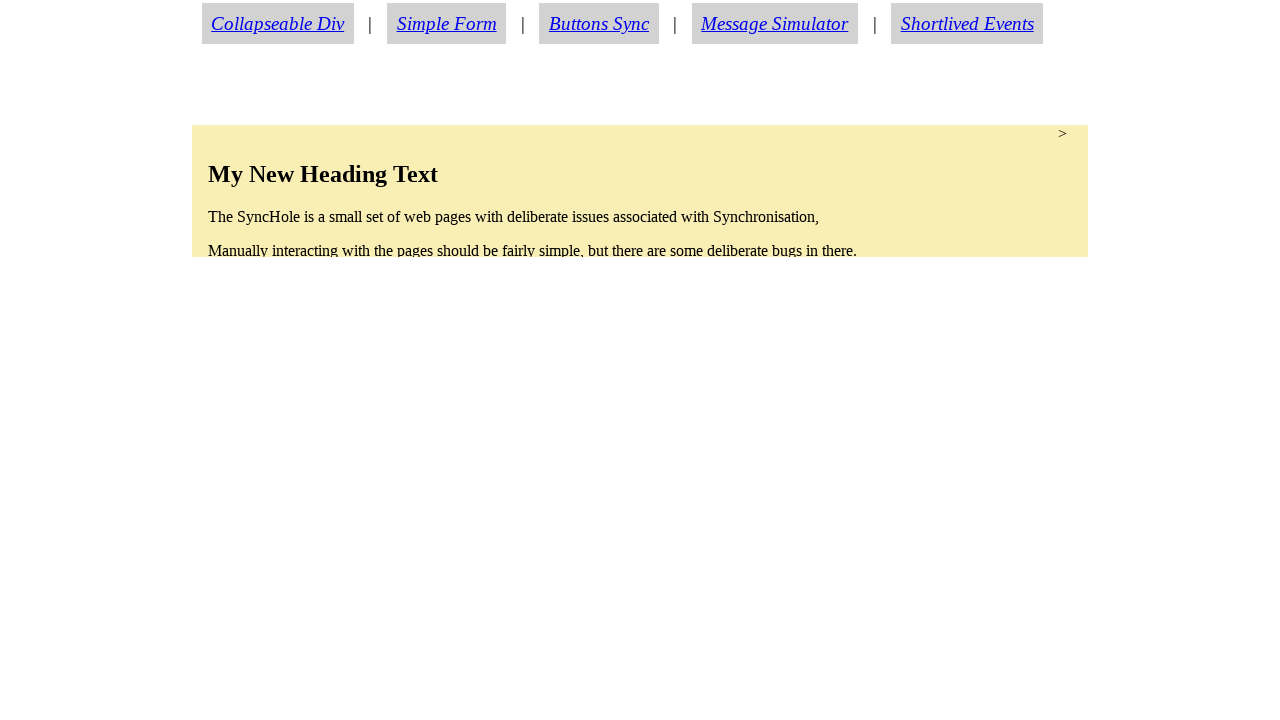

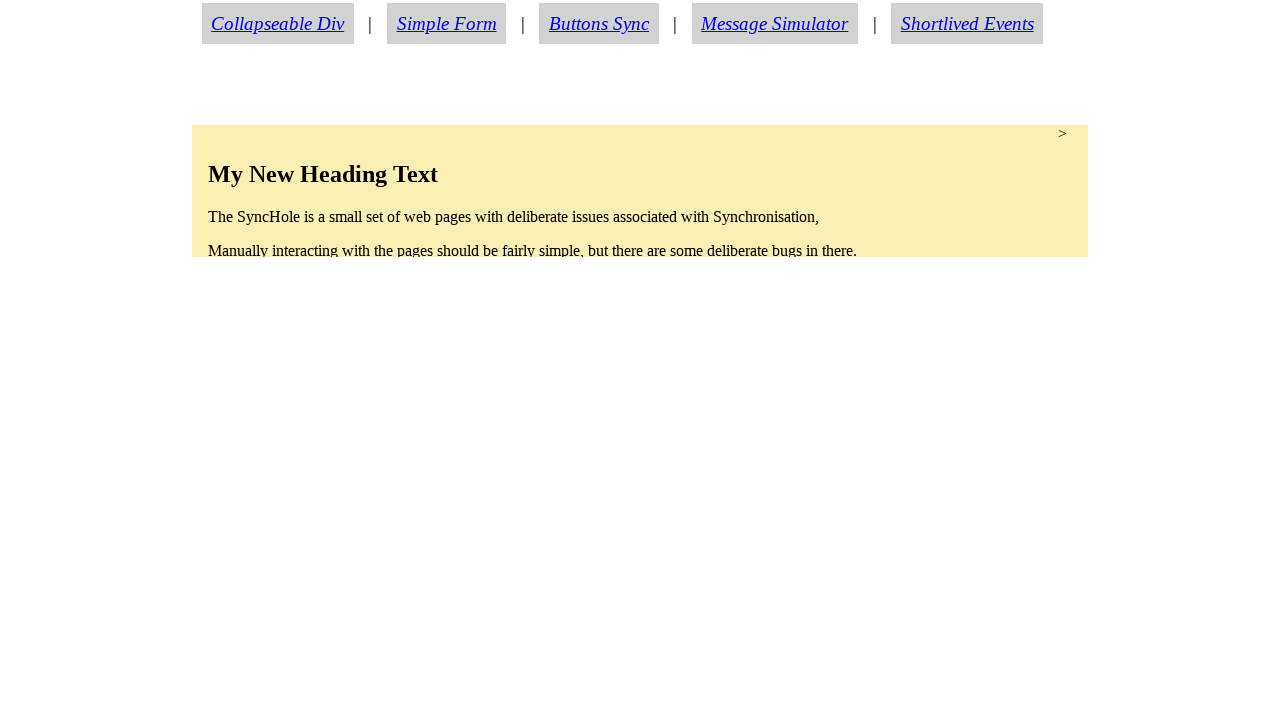